Tests a slow calculator web application by setting a delay, entering a calculation (7+8), clicking equals, and verifying the result displays 15

Starting URL: https://bonigarcia.dev/selenium-webdriver-java/slow-calculator.html

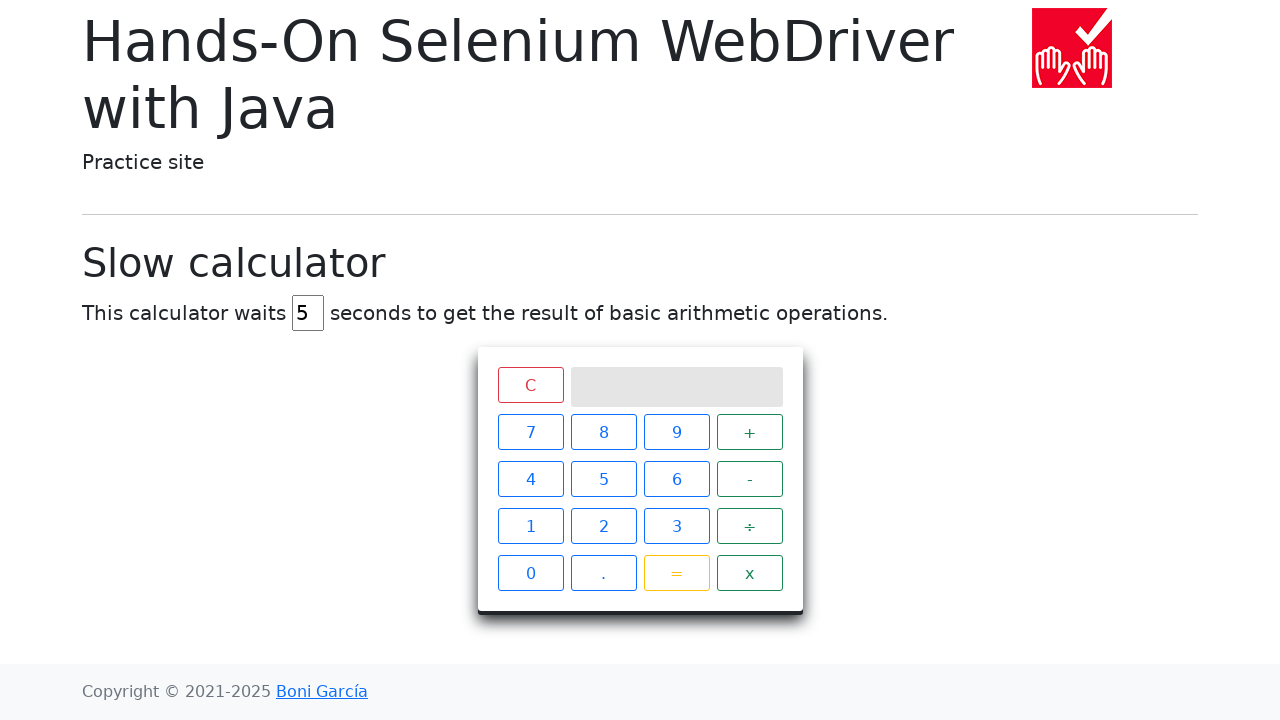

Navigated to slow calculator web application
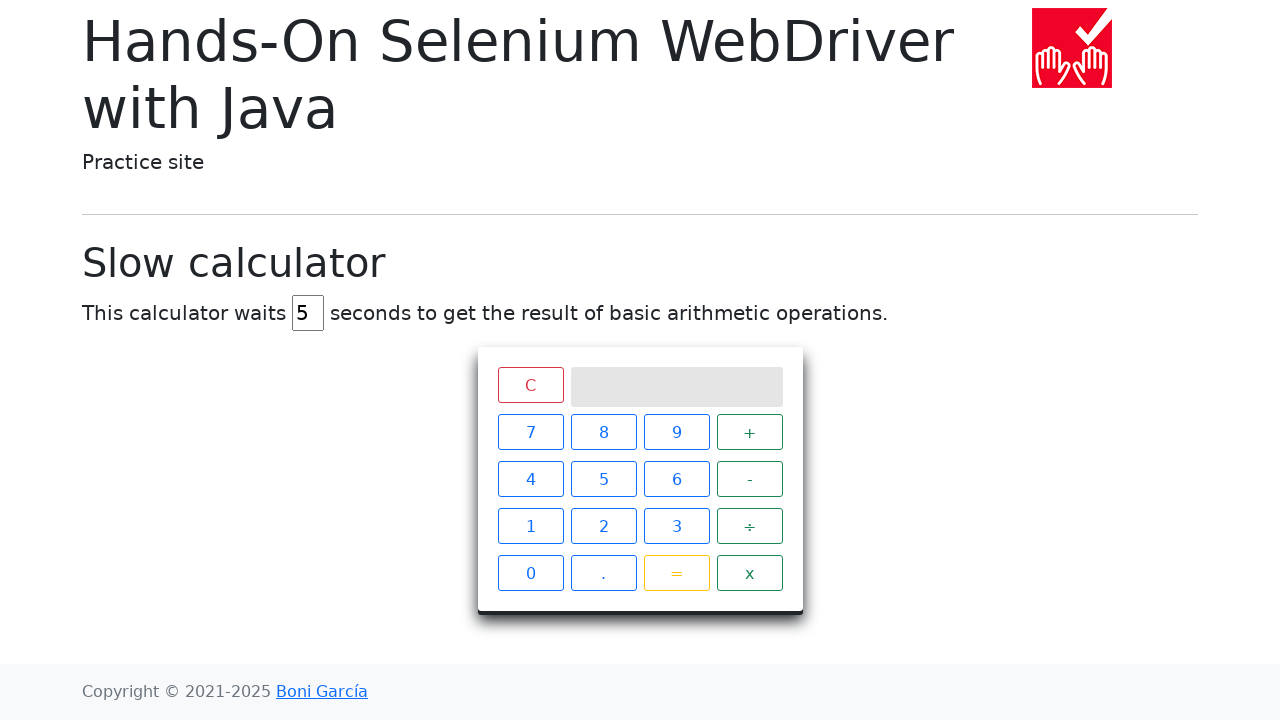

Cleared the delay input field on input#delay
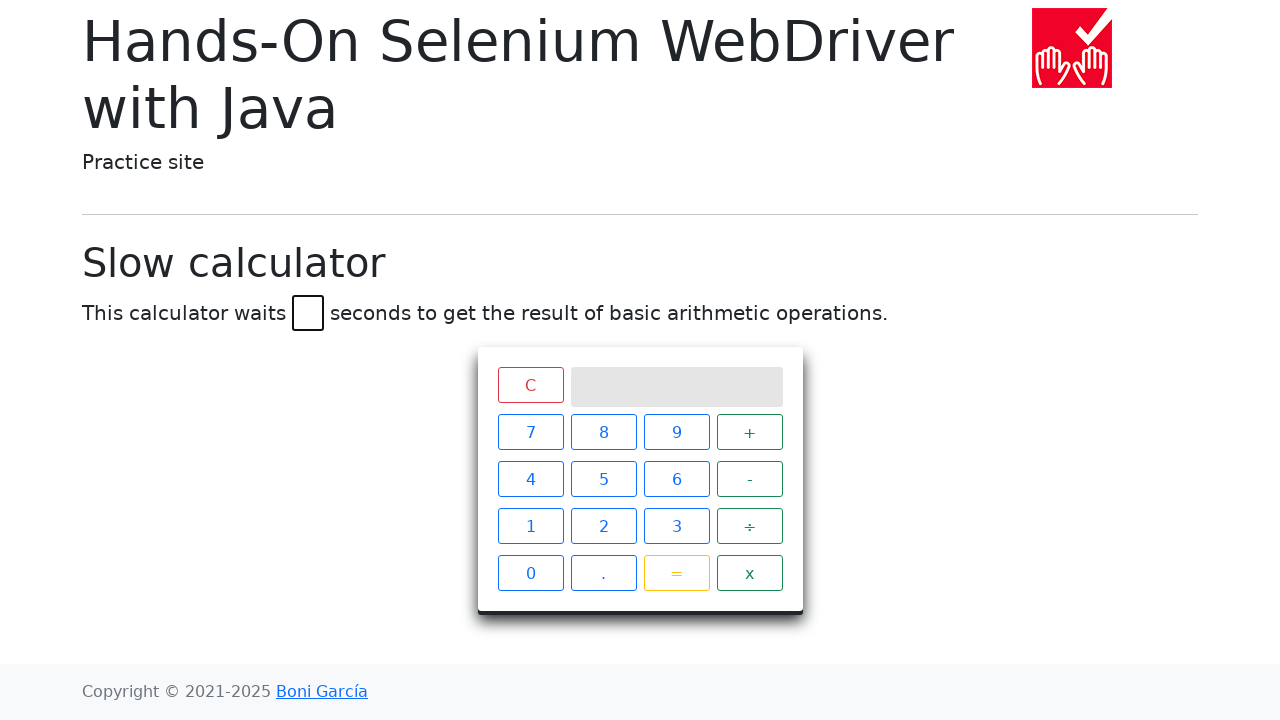

Set delay value to 45 on input#delay
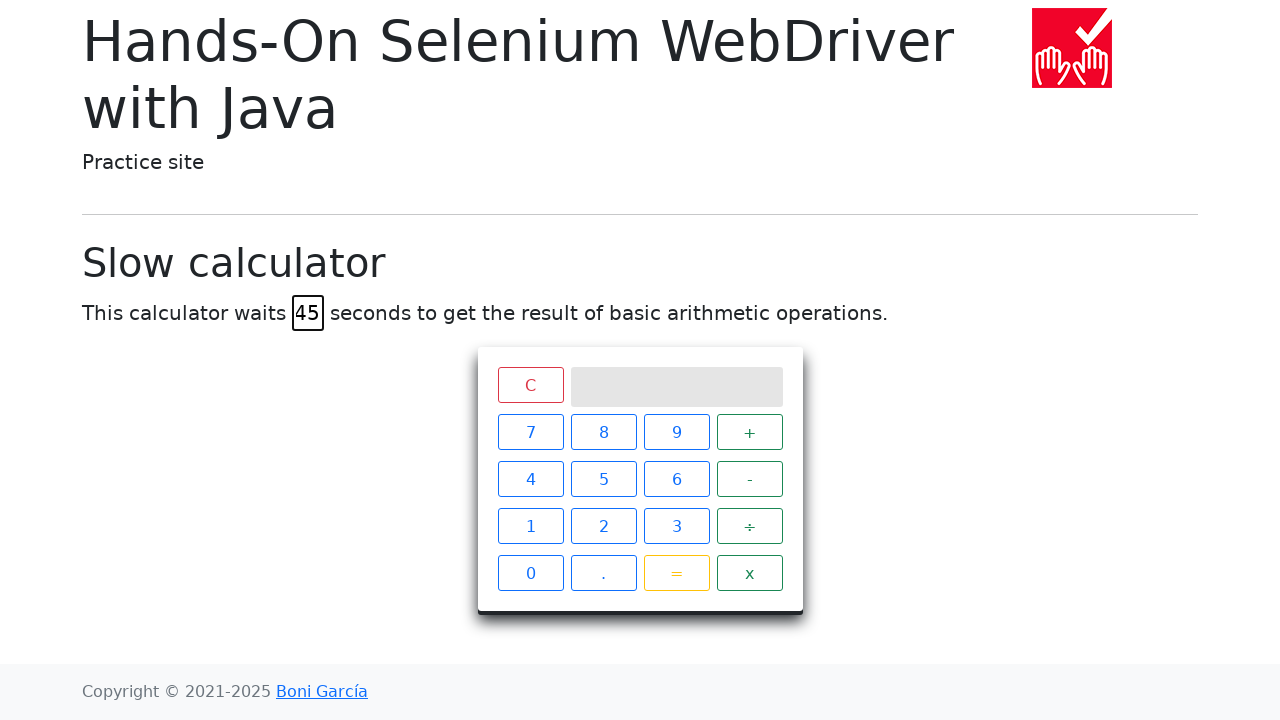

Clicked number 7 at (530, 432) on xpath=//span[text()='7']
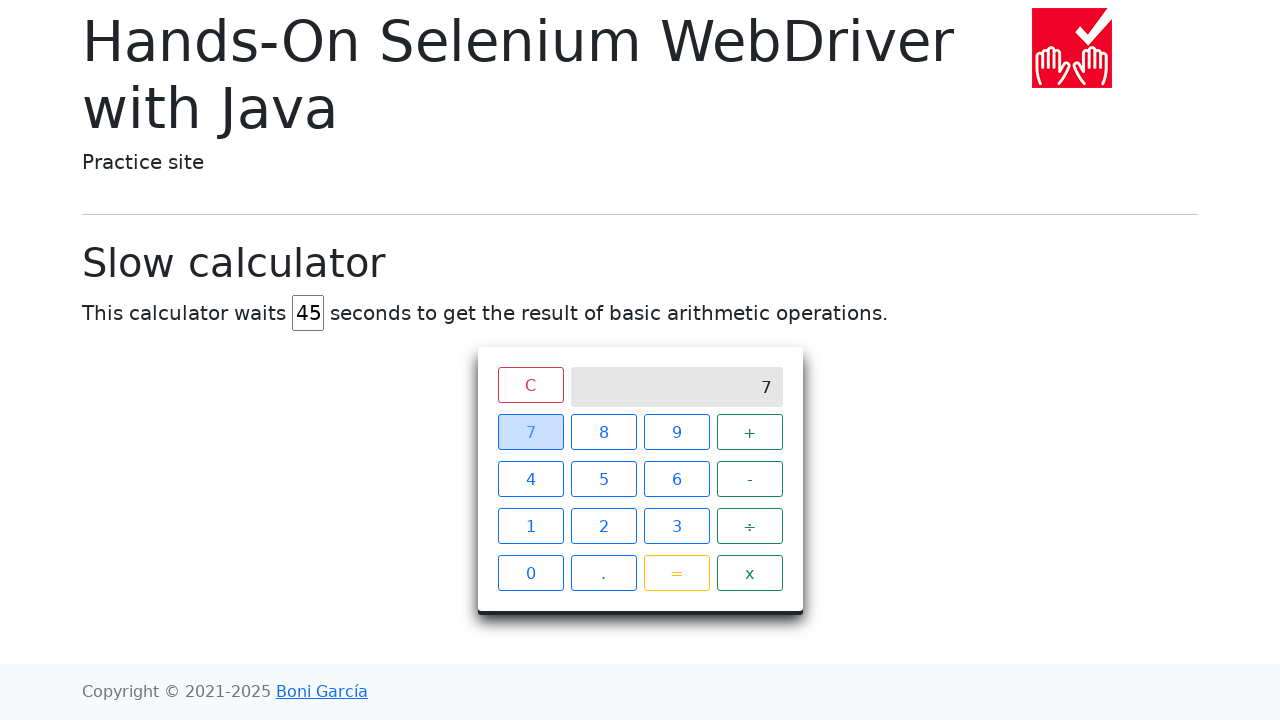

Clicked the plus operator at (750, 432) on xpath=//span[text()='+']
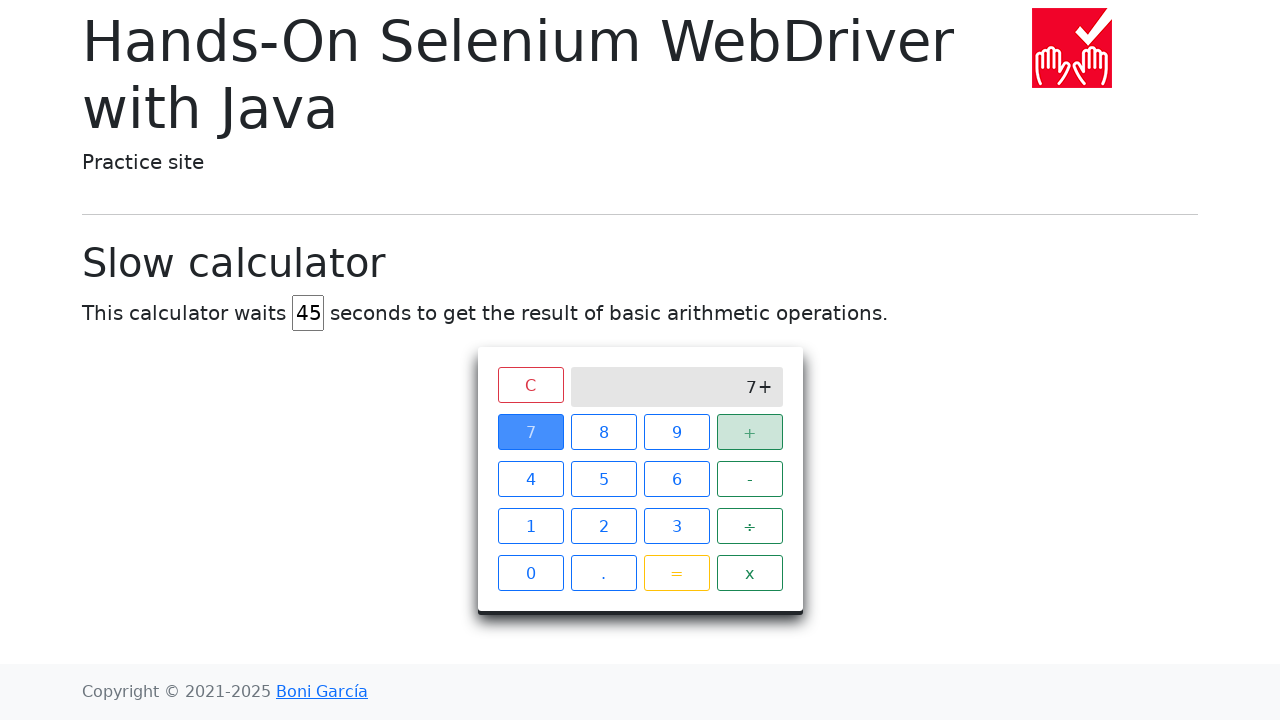

Clicked number 8 at (604, 432) on xpath=//span[text()='8']
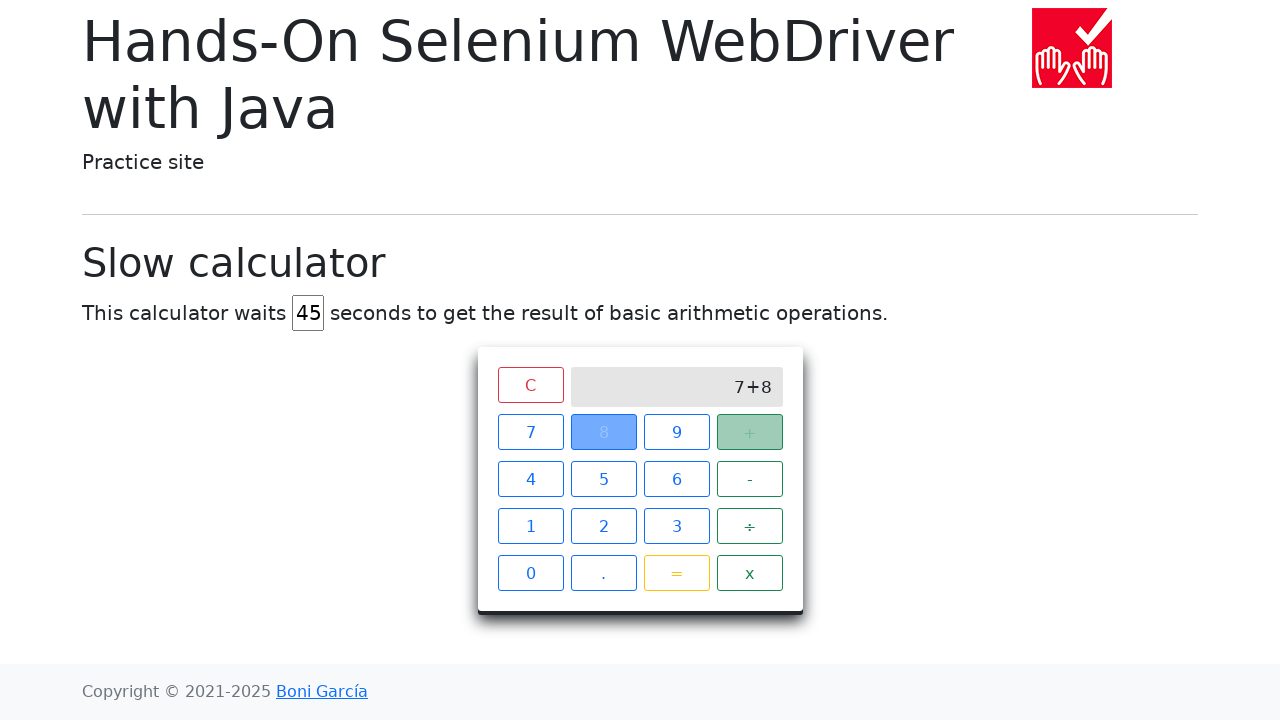

Clicked the equals button at (676, 573) on span.btn.btn-outline-warning
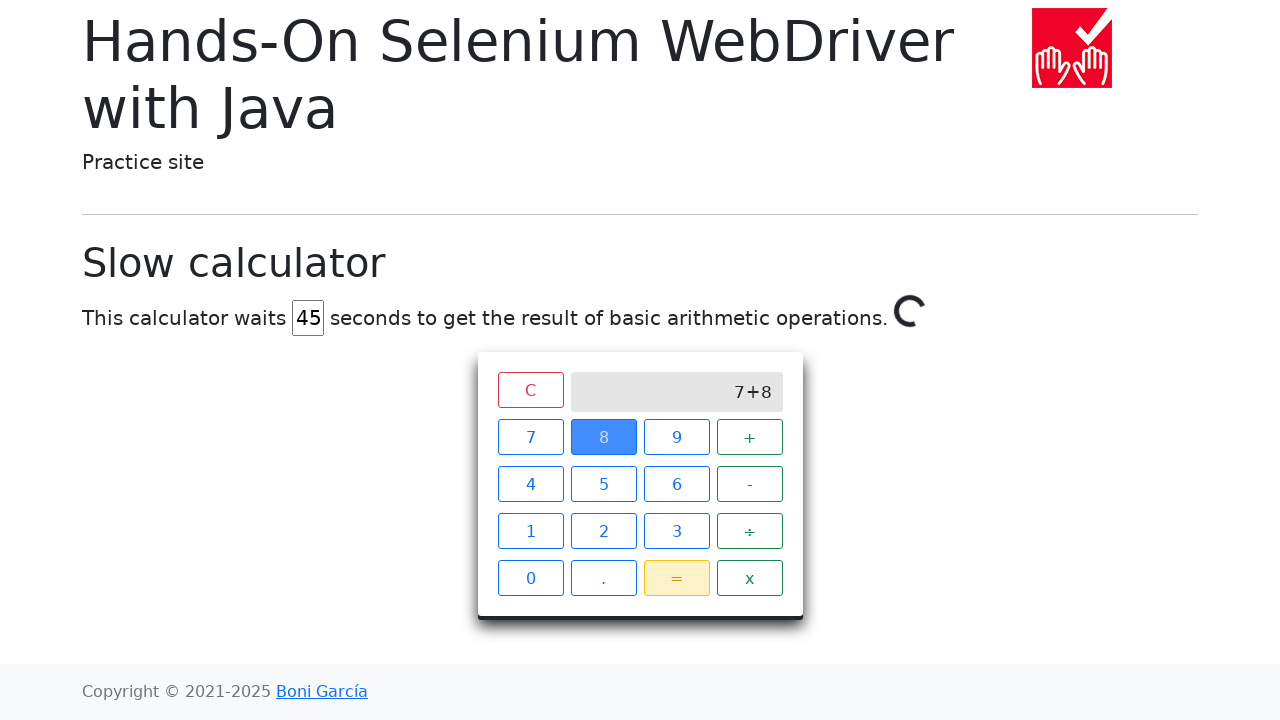

Verified result displays 15 (7 + 8 = 15)
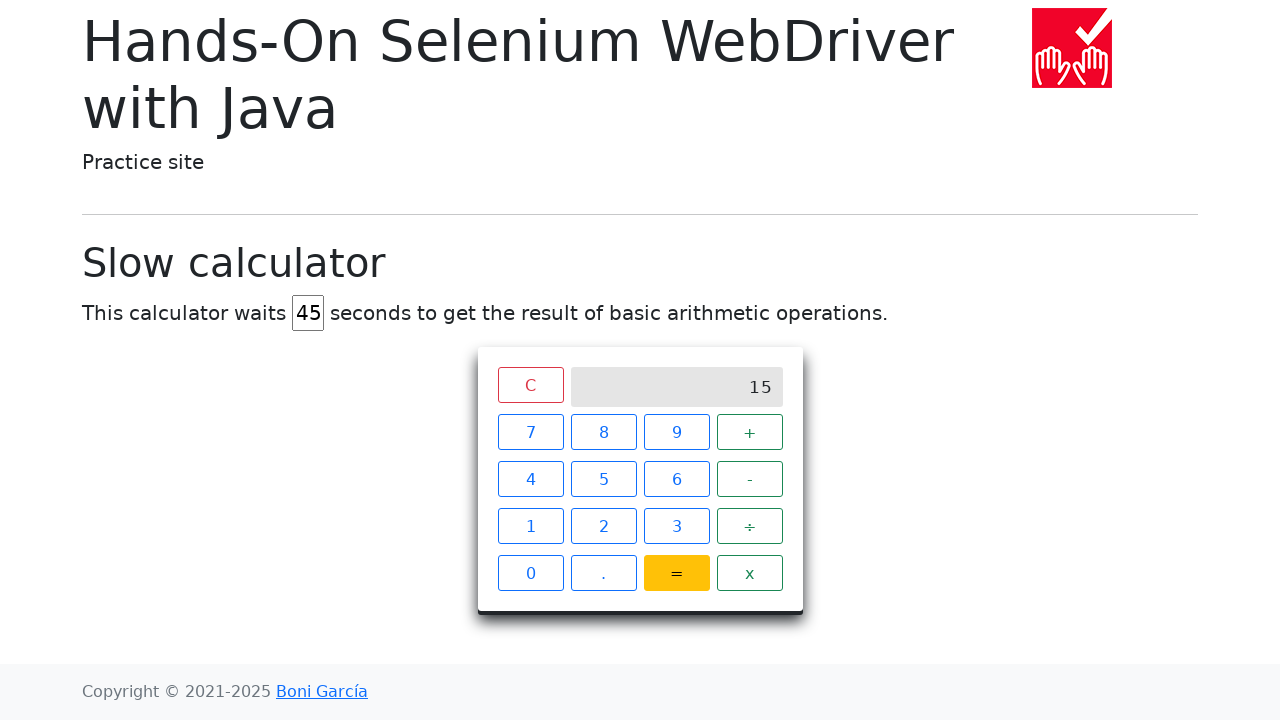

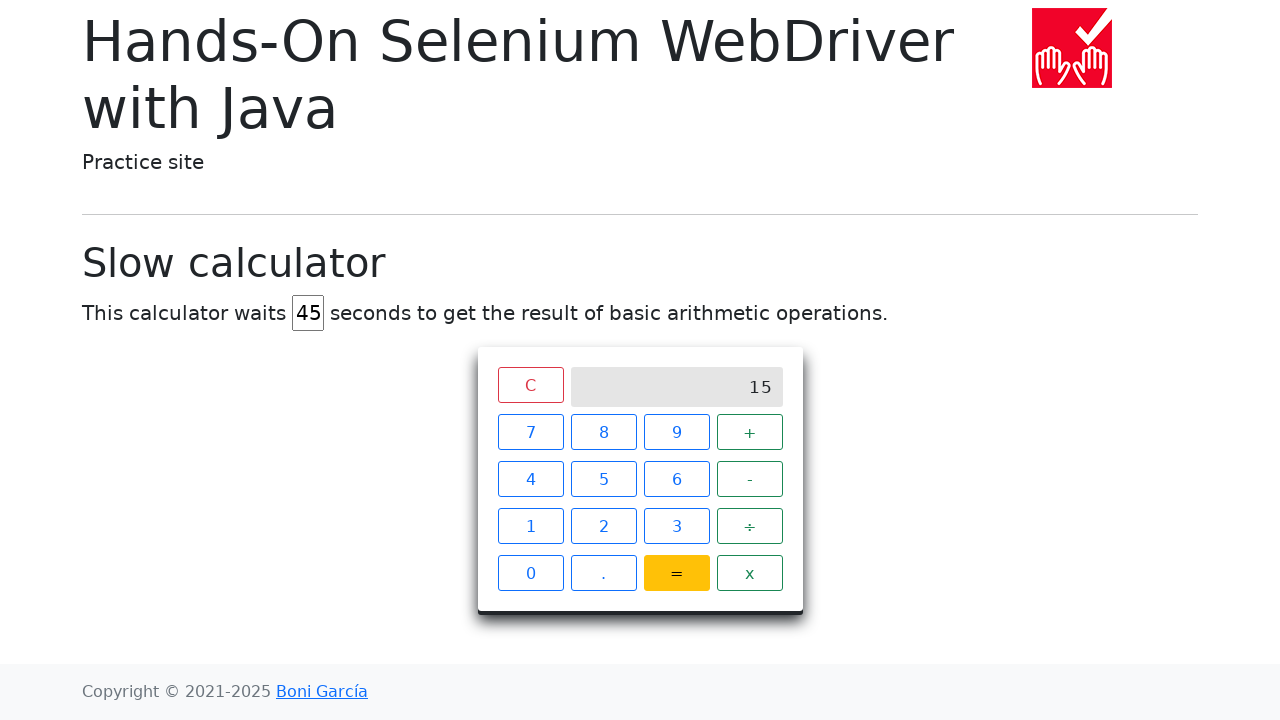